Tests that the complete all checkbox updates state when individual items are completed/cleared

Starting URL: https://demo.playwright.dev/todomvc

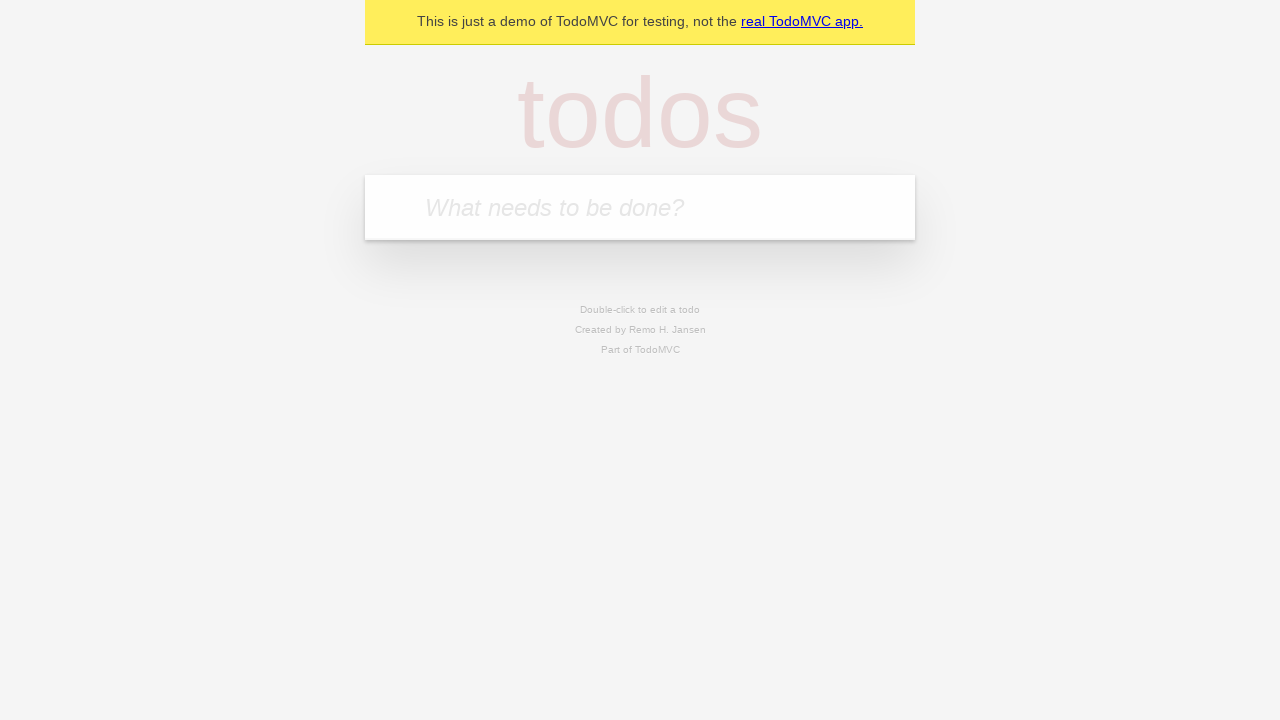

Filled new todo input with 'buy some cheese' on internal:attr=[placeholder="What needs to be done?"i]
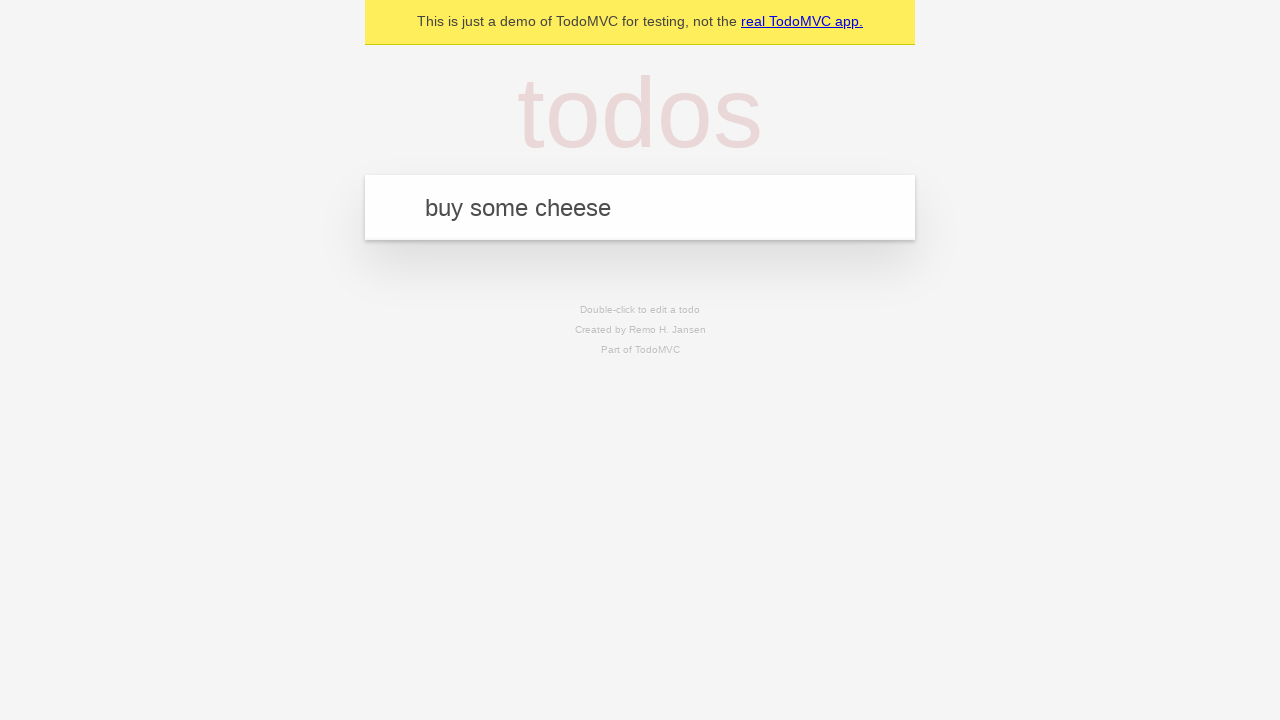

Pressed Enter to add first todo on internal:attr=[placeholder="What needs to be done?"i]
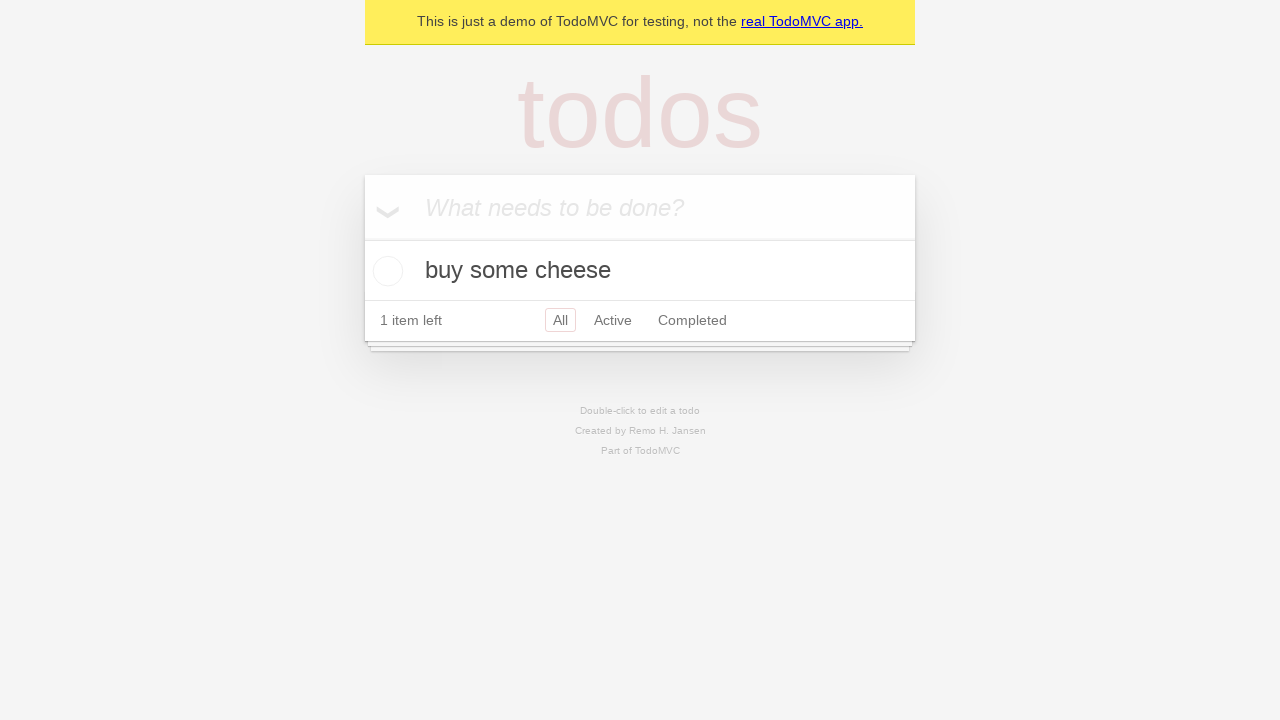

Filled new todo input with 'feed the cat' on internal:attr=[placeholder="What needs to be done?"i]
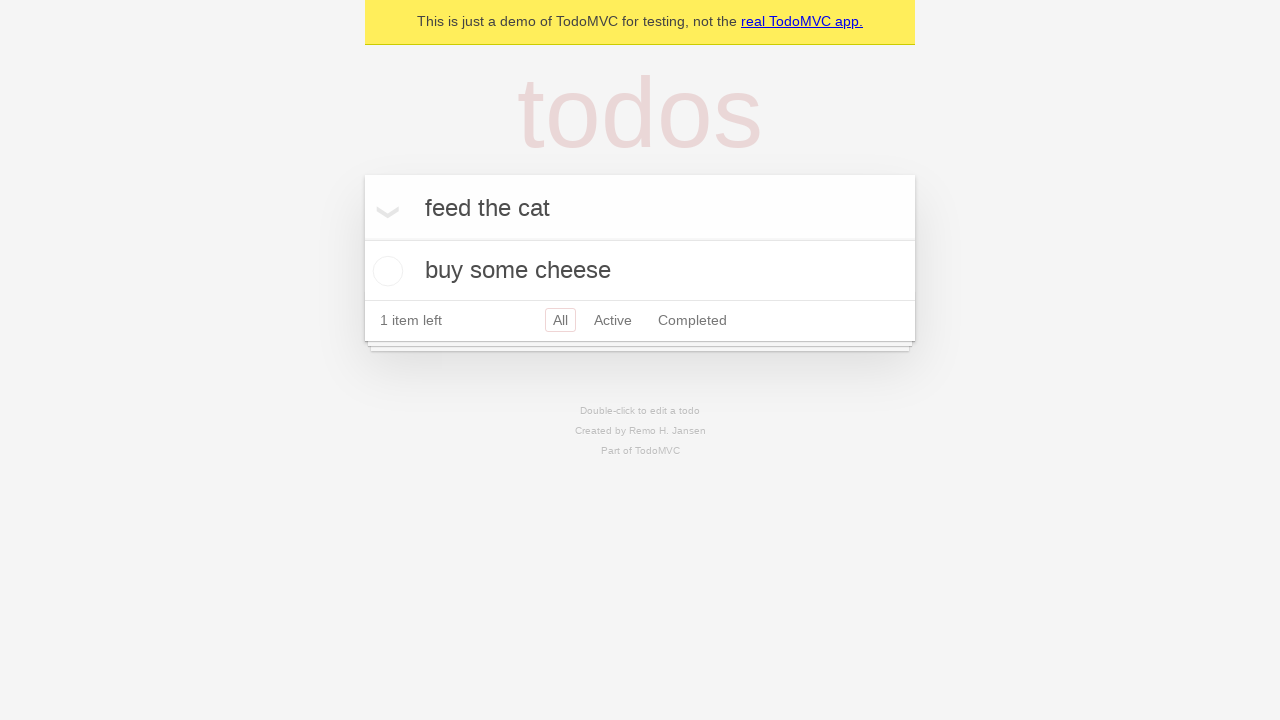

Pressed Enter to add second todo on internal:attr=[placeholder="What needs to be done?"i]
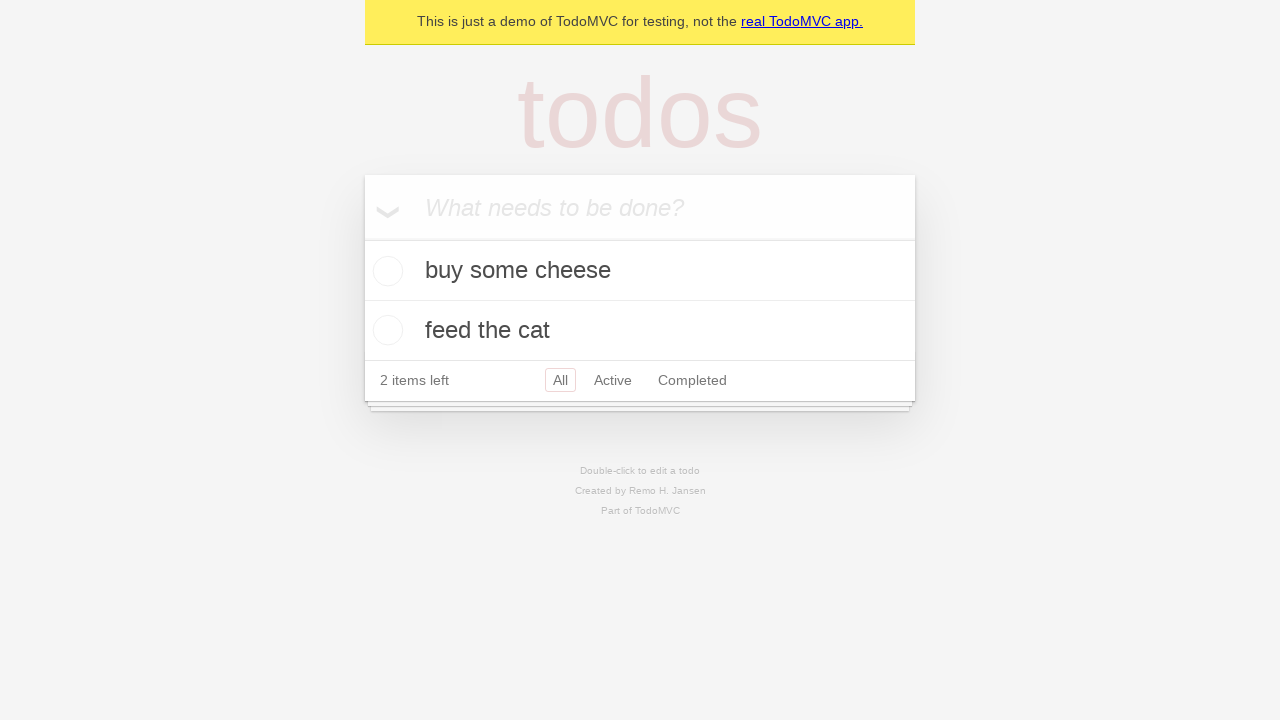

Filled new todo input with 'book a doctors appointment' on internal:attr=[placeholder="What needs to be done?"i]
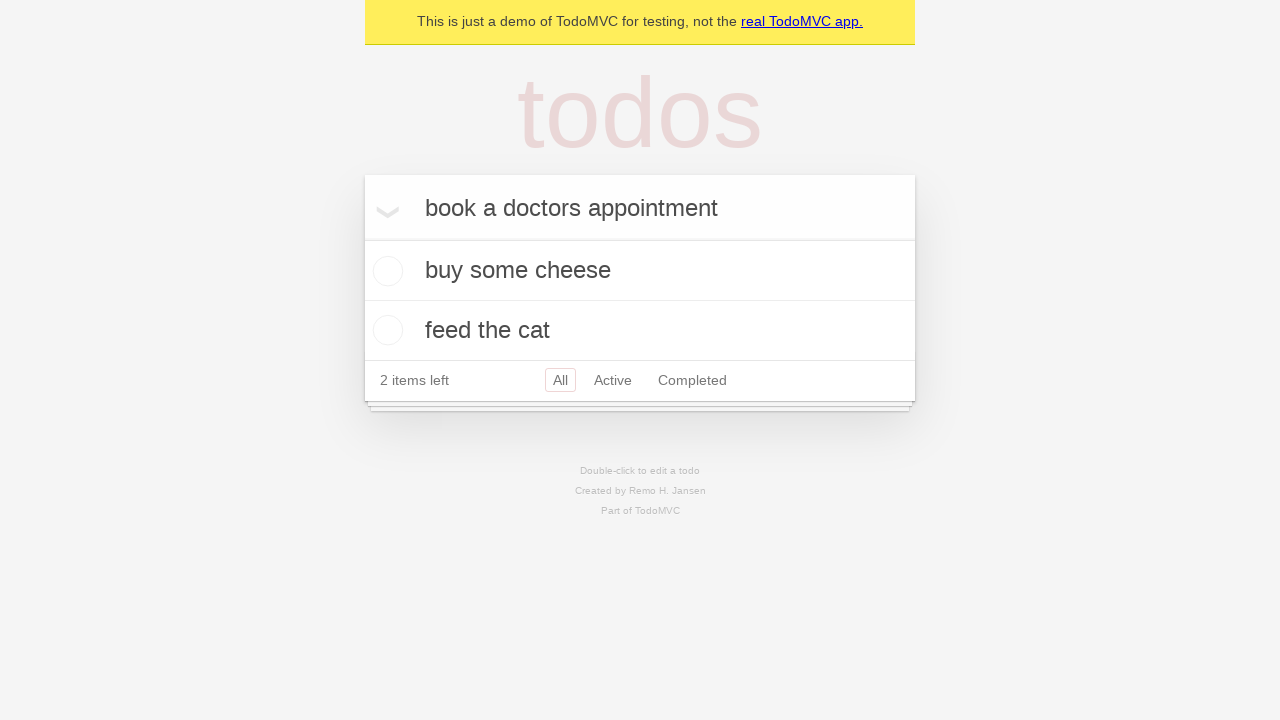

Pressed Enter to add third todo on internal:attr=[placeholder="What needs to be done?"i]
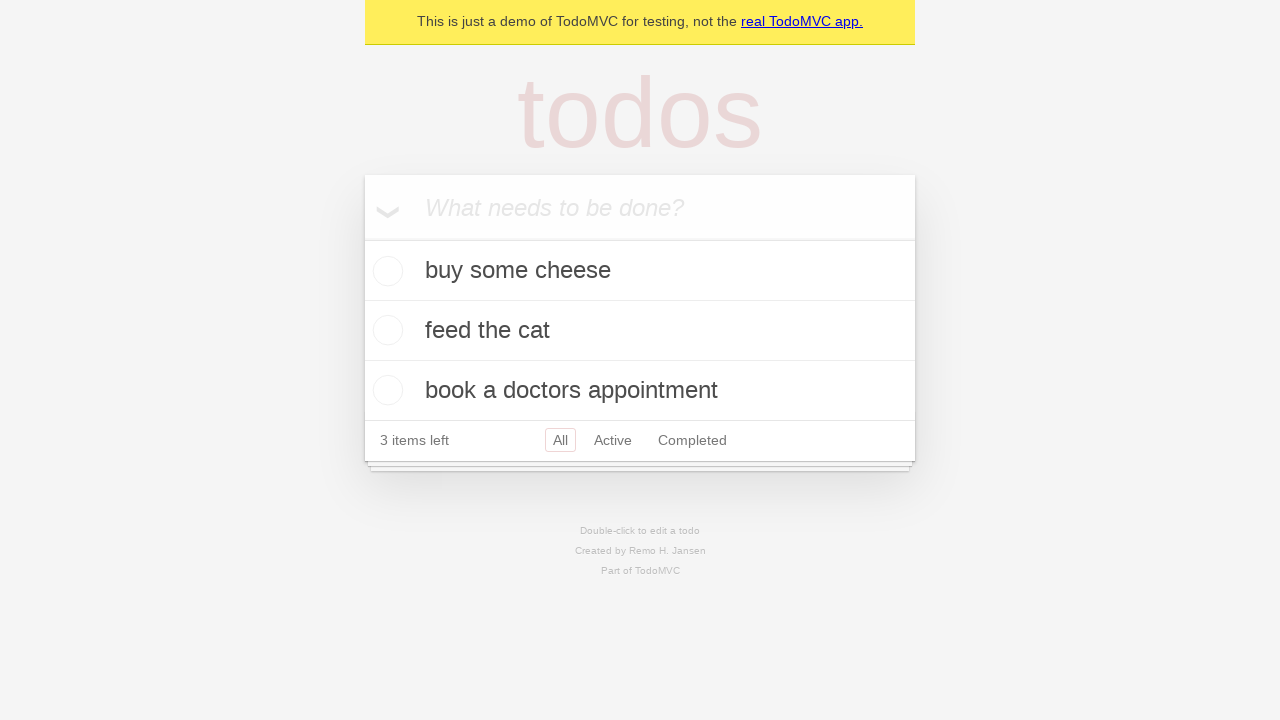

Checked the 'Mark all as complete' checkbox to complete all todos at (362, 238) on internal:label="Mark all as complete"i
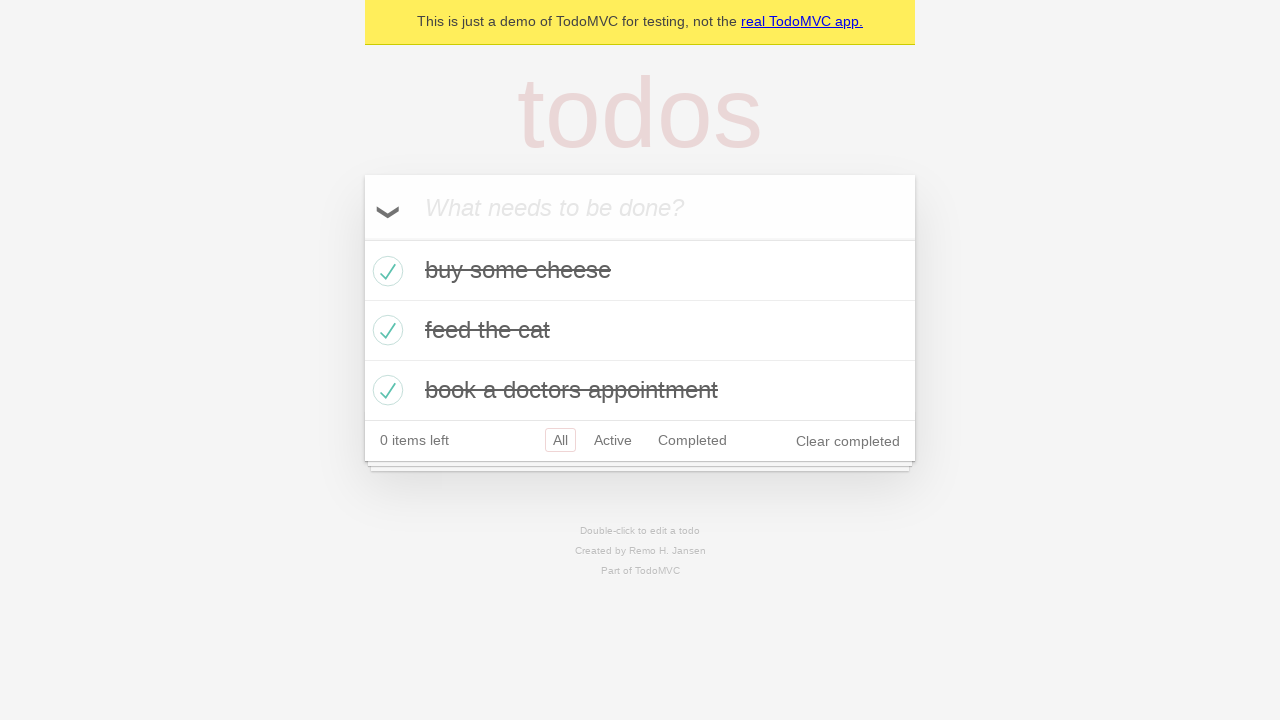

Unchecked the first todo checkbox to mark it incomplete at (385, 271) on internal:testid=[data-testid="todo-item"s] >> nth=0 >> internal:role=checkbox
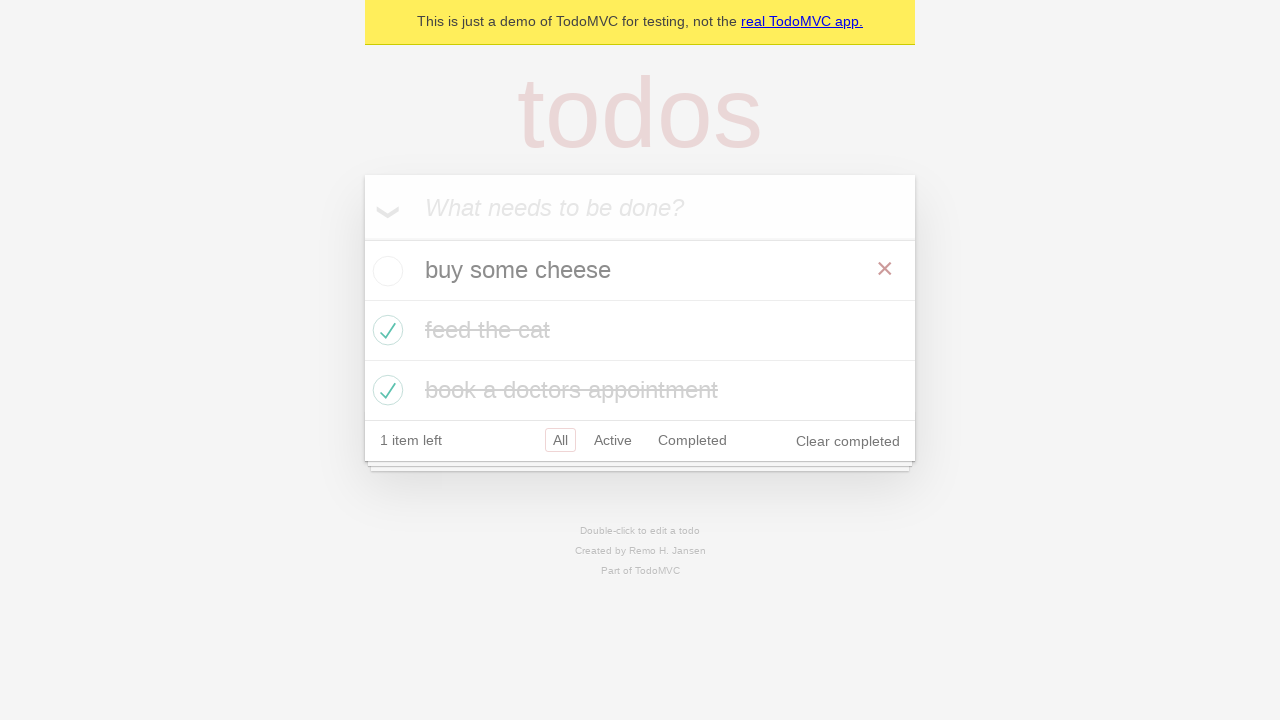

Checked the first todo checkbox again to mark it complete at (385, 271) on internal:testid=[data-testid="todo-item"s] >> nth=0 >> internal:role=checkbox
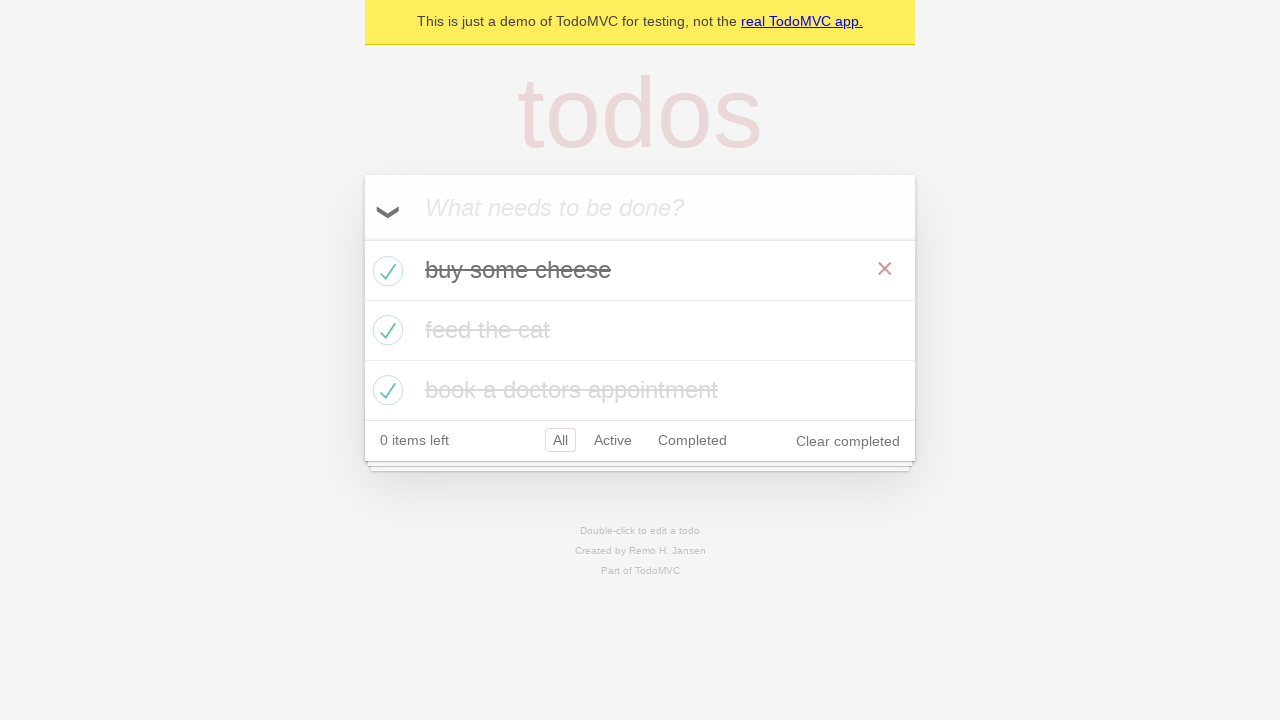

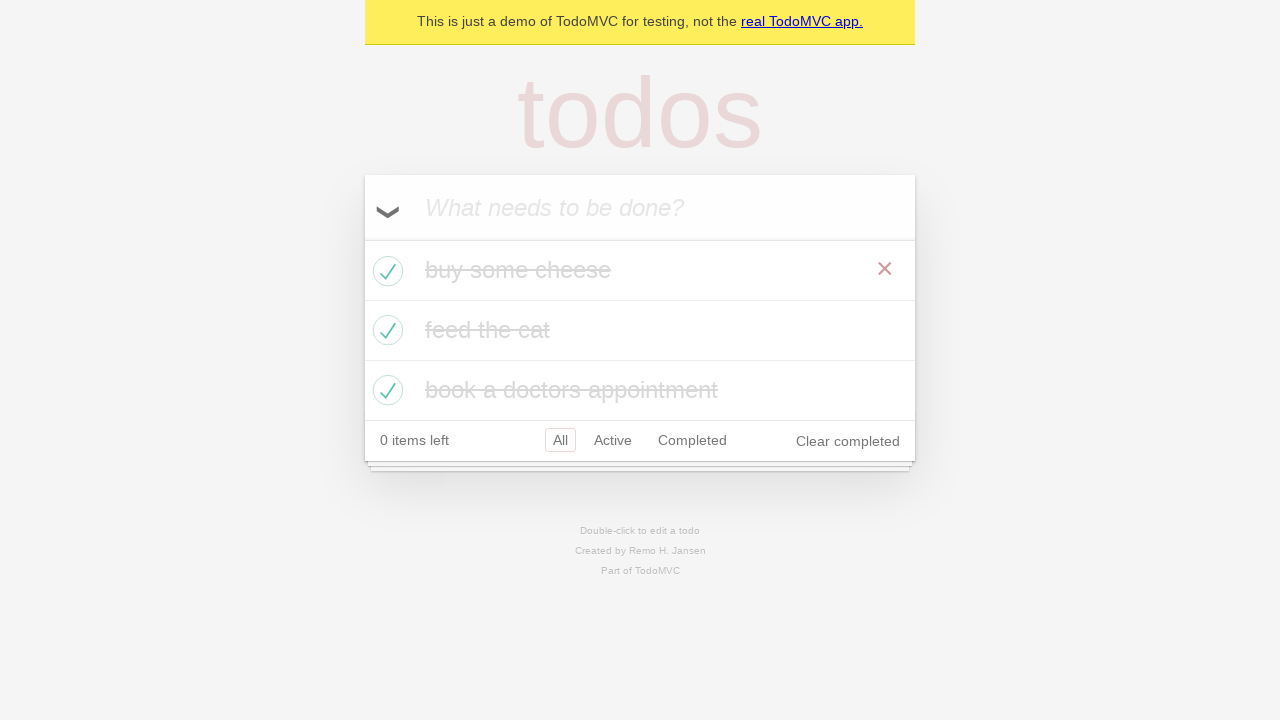